Tests injecting jQuery and jQuery Growl library into a page via JavaScript execution, then displays notification messages using the Growl library.

Starting URL: https://the-internet.herokuapp.com

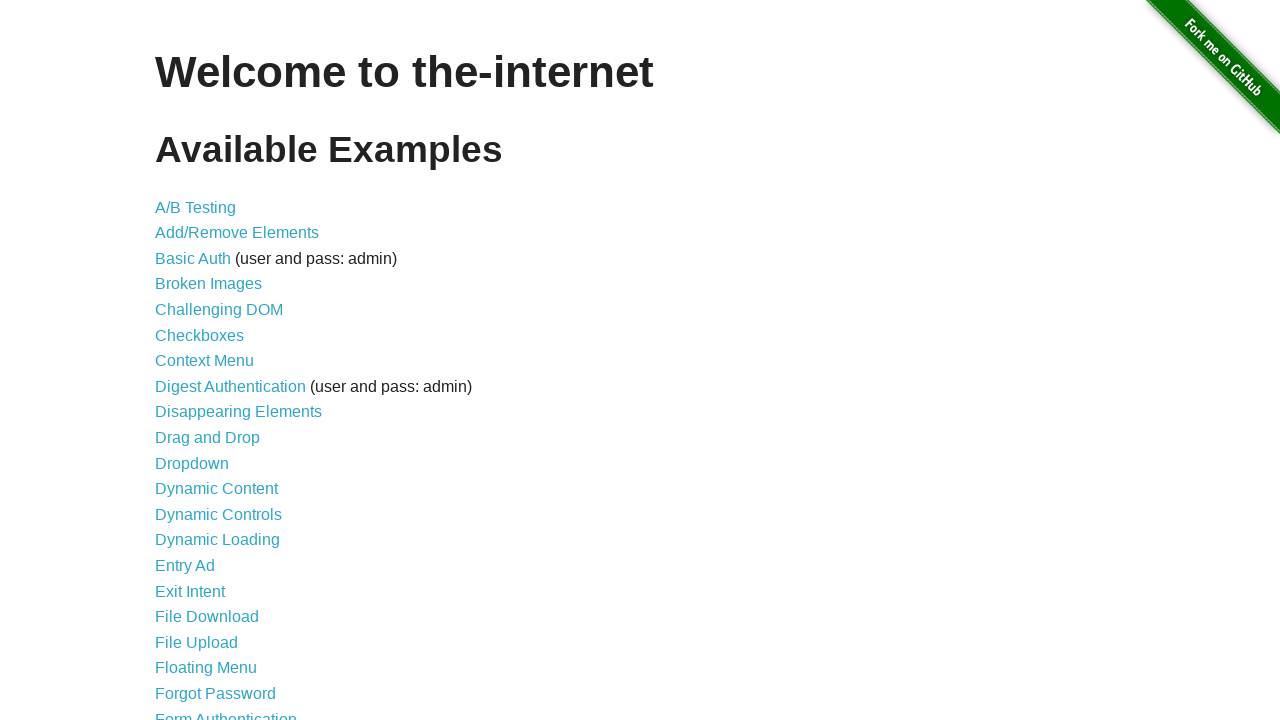

Injected jQuery library into page if not already present
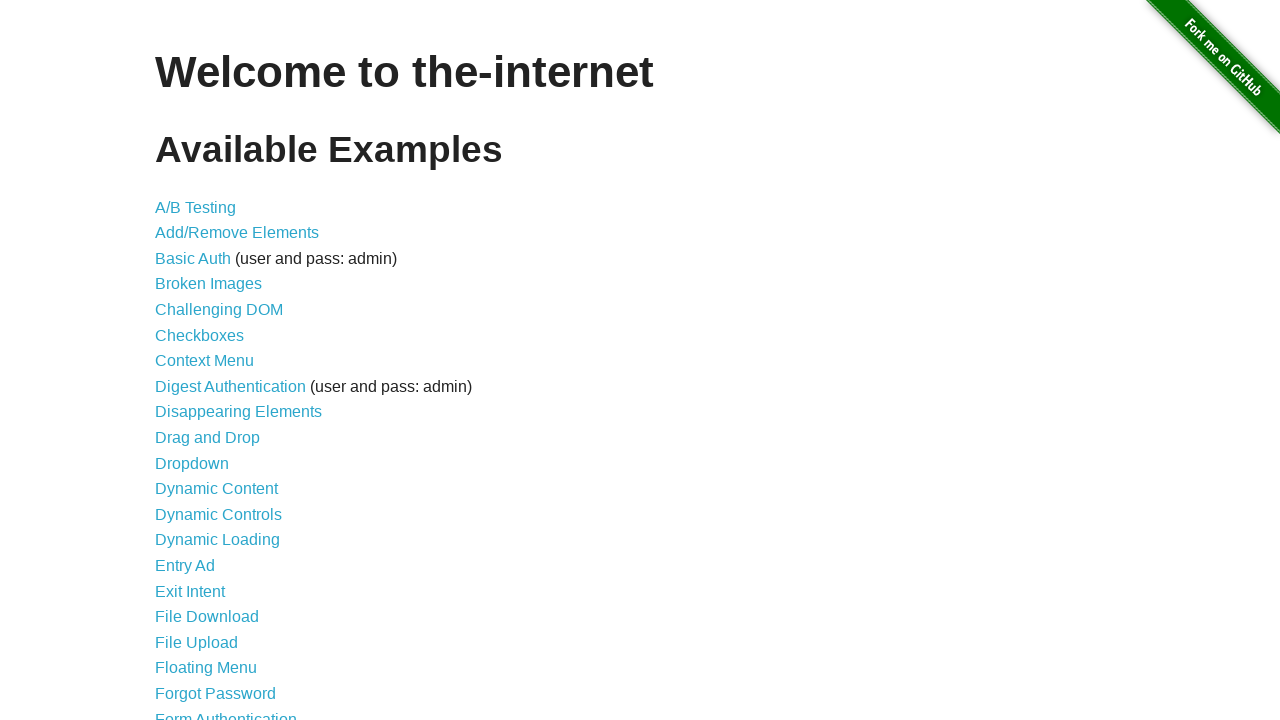

jQuery library loaded successfully
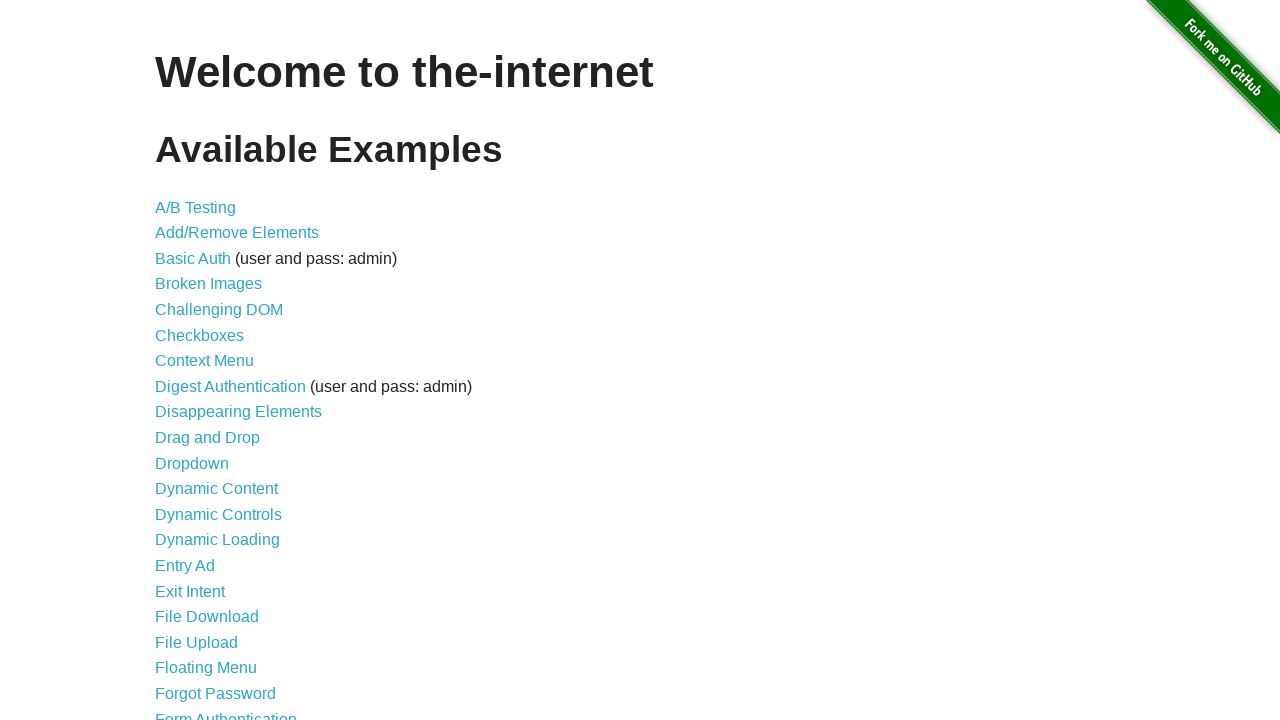

Loaded jQuery Growl library script
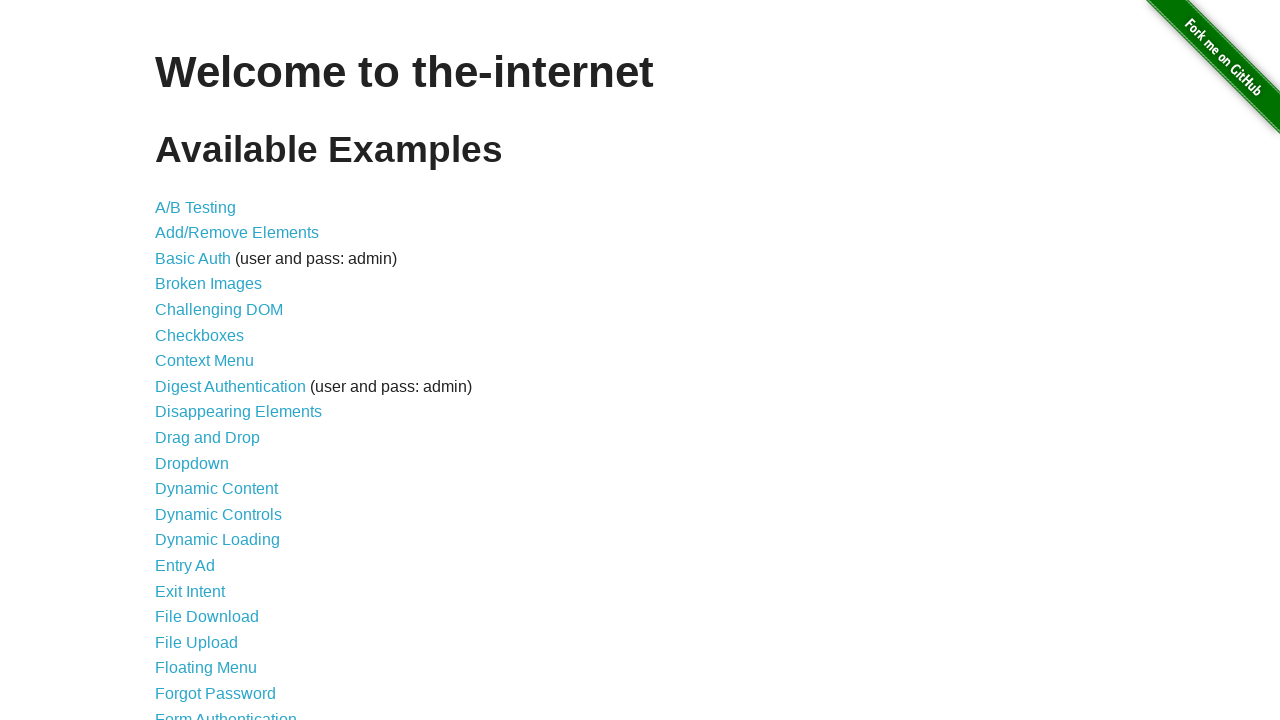

Added jQuery Growl CSS stylesheet to page
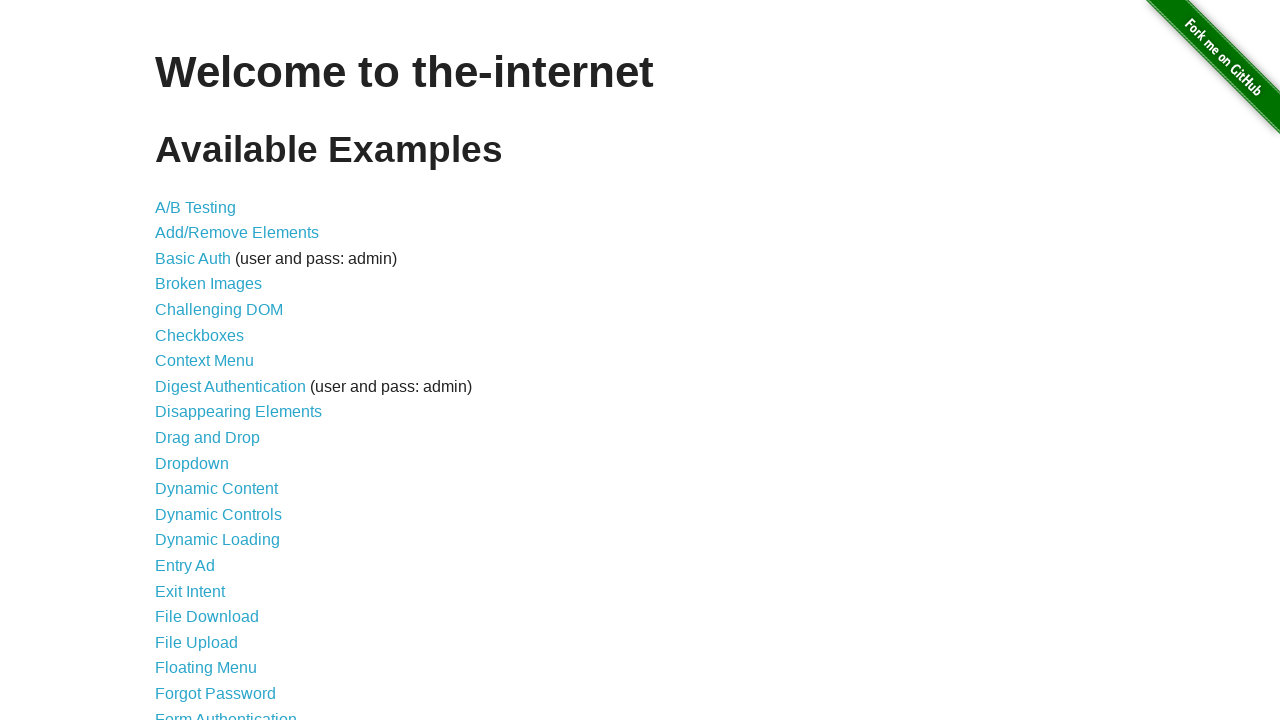

jQuery Growl function is available and ready to use
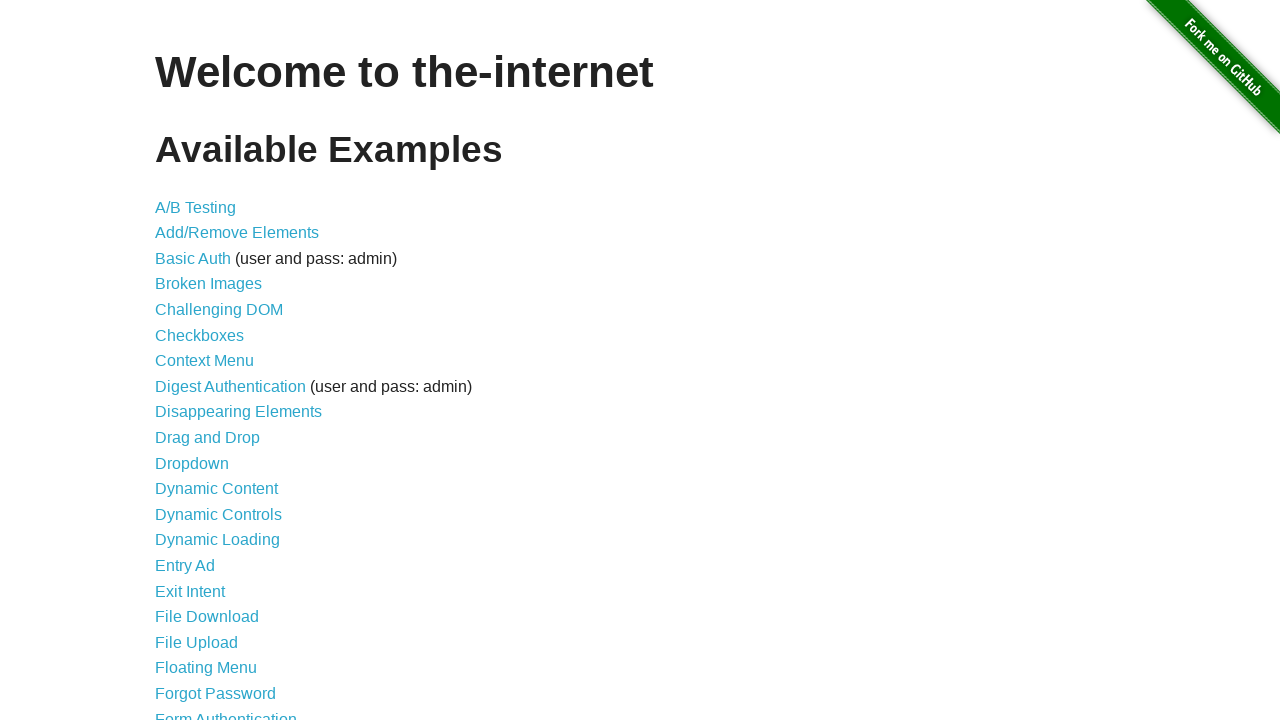

Displayed default growl notification with title 'GET' and message '/'
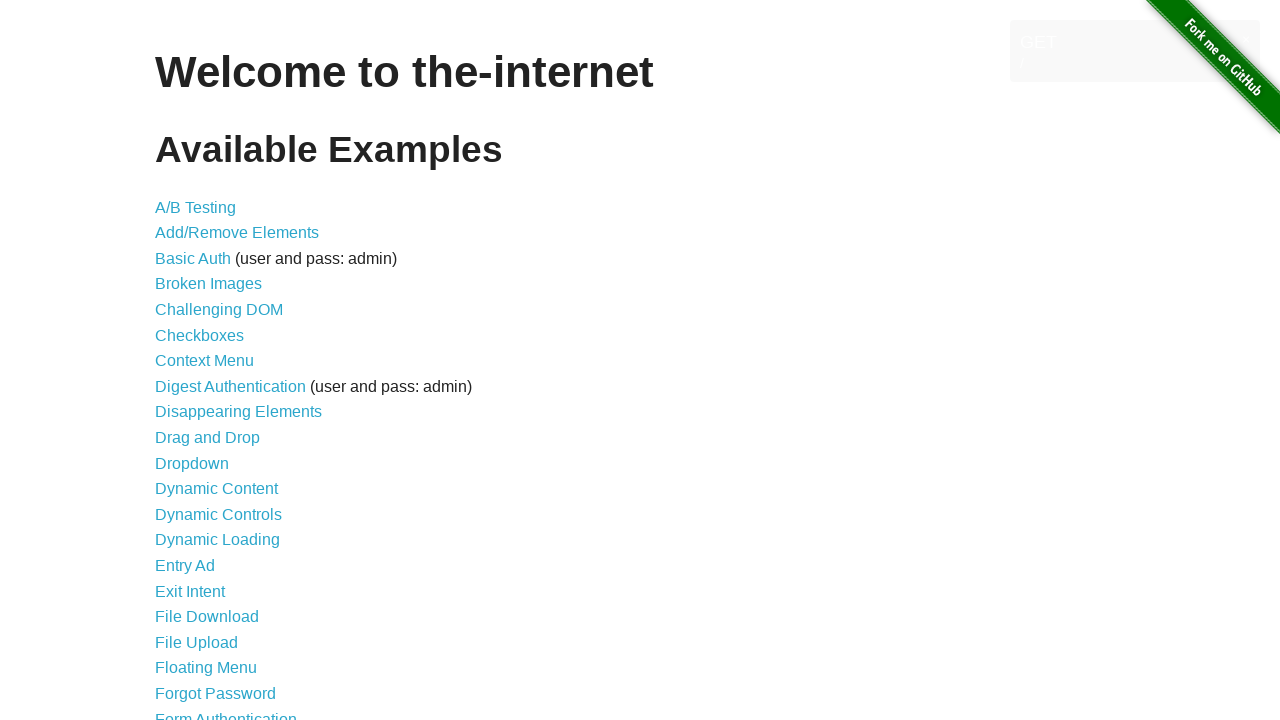

Displayed error growl notification
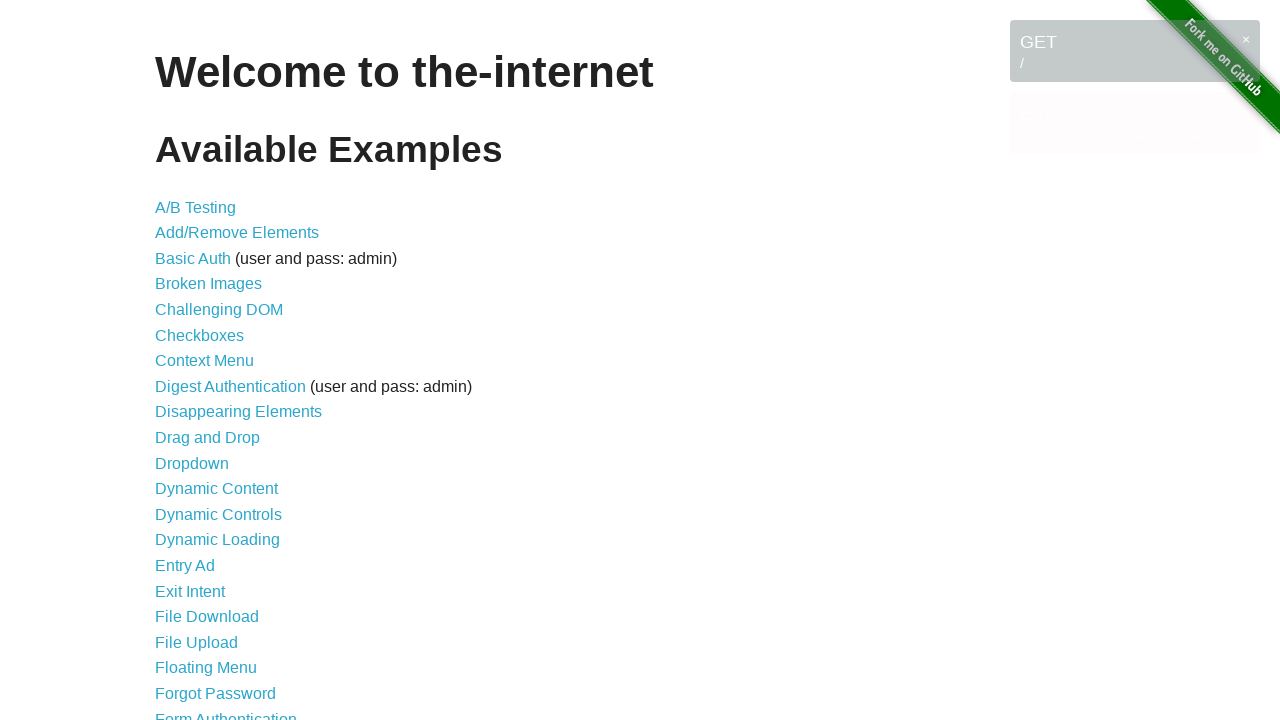

Displayed notice growl notification
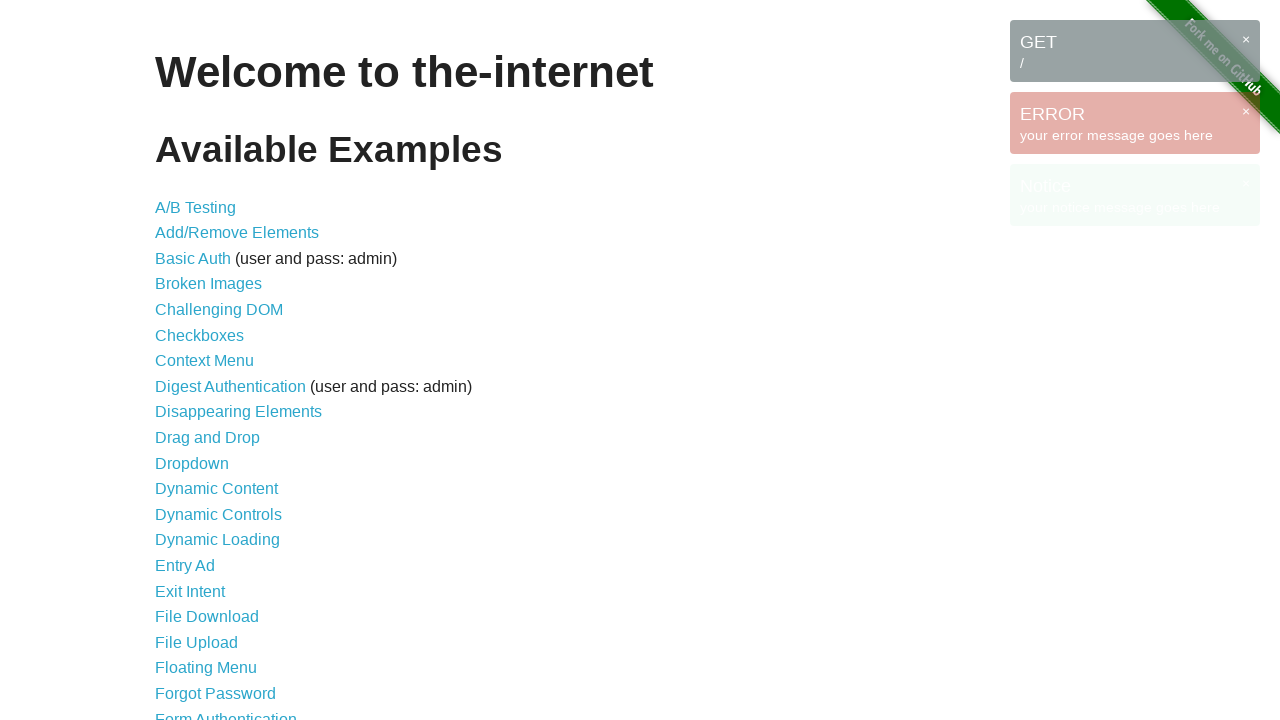

Displayed warning growl notification
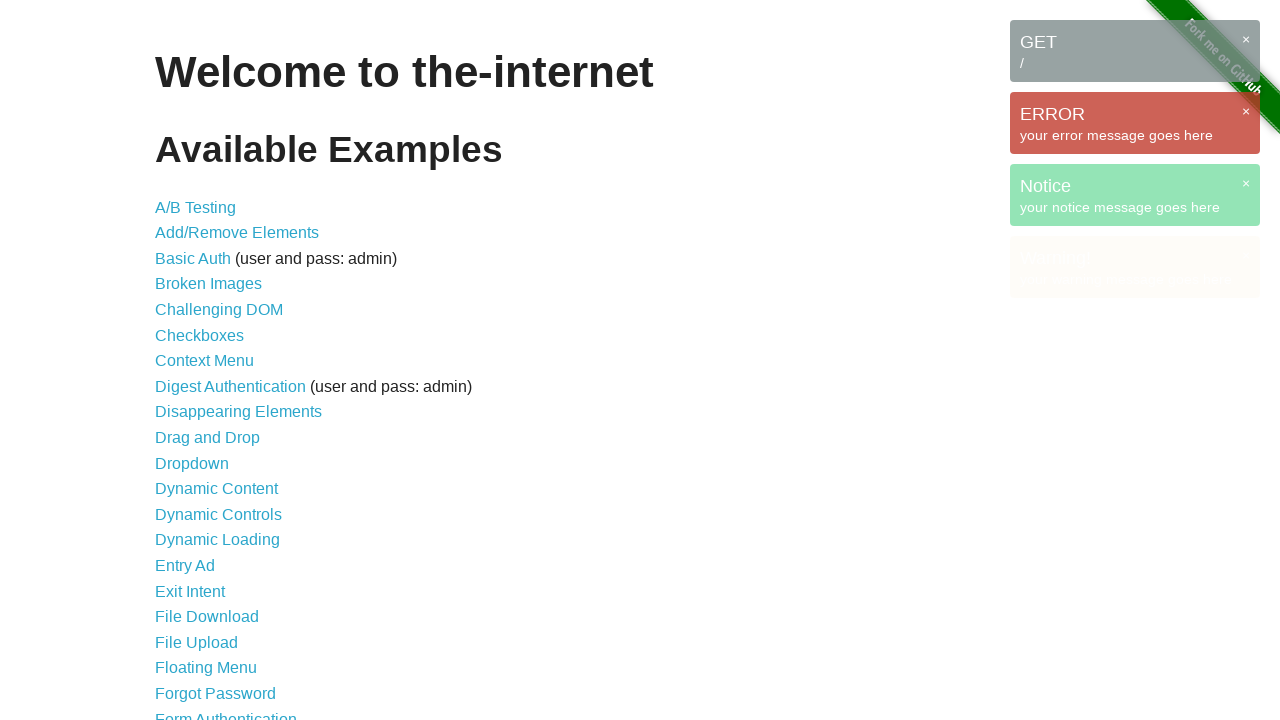

Waited for notifications to be visible on page
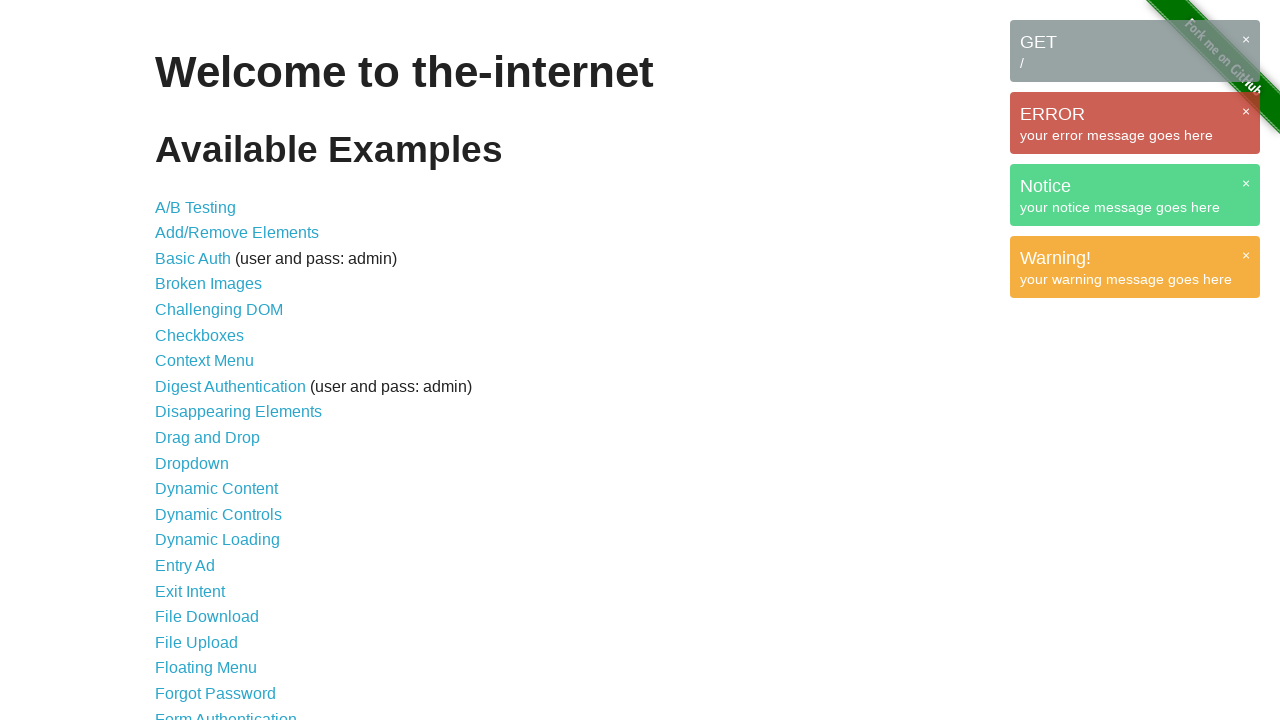

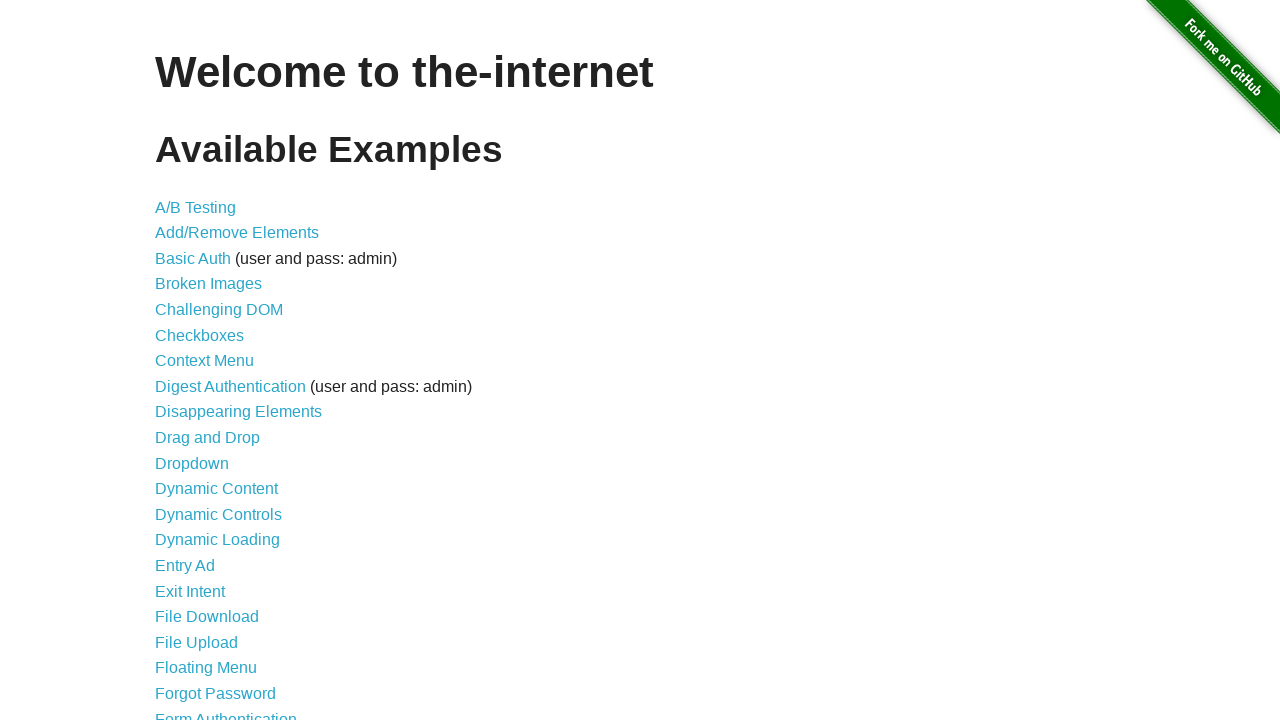